Tests infinite scroll functionality by pressing Page Down key 10 times to load more quotes

Starting URL: http://www.webscrapingfordatascience.com/complexjavascript/

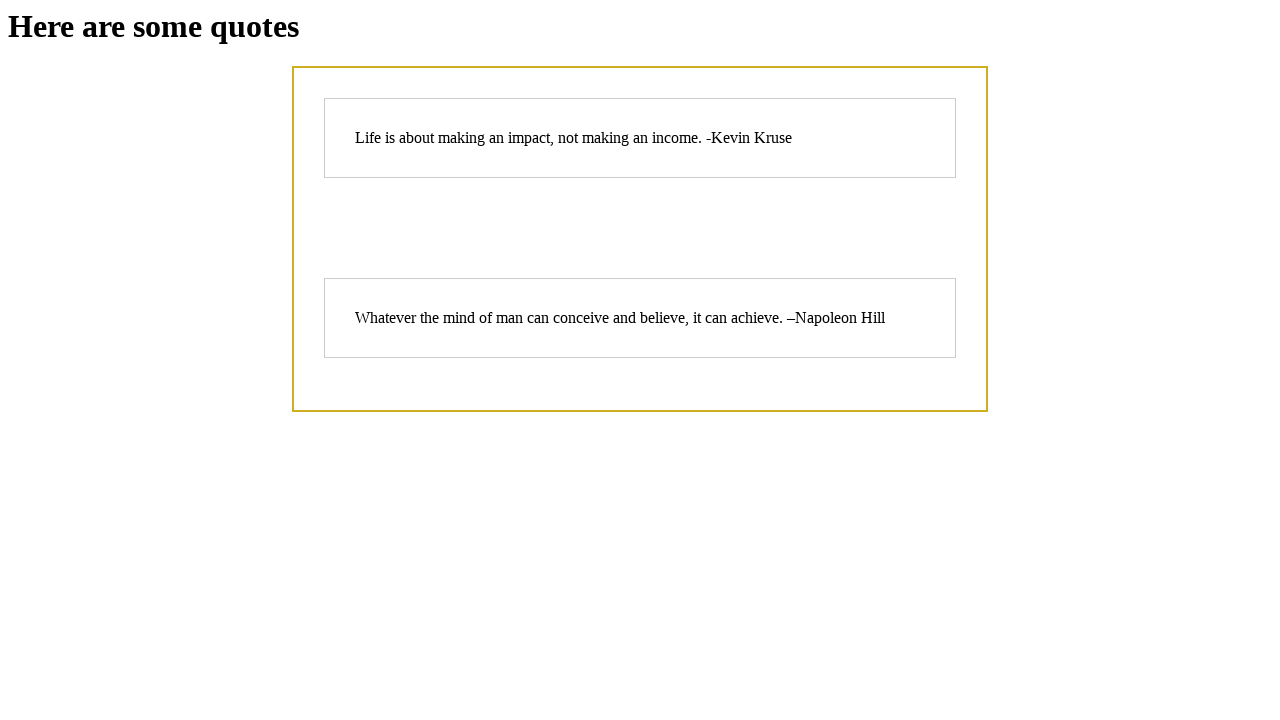

Located infinite scroll container
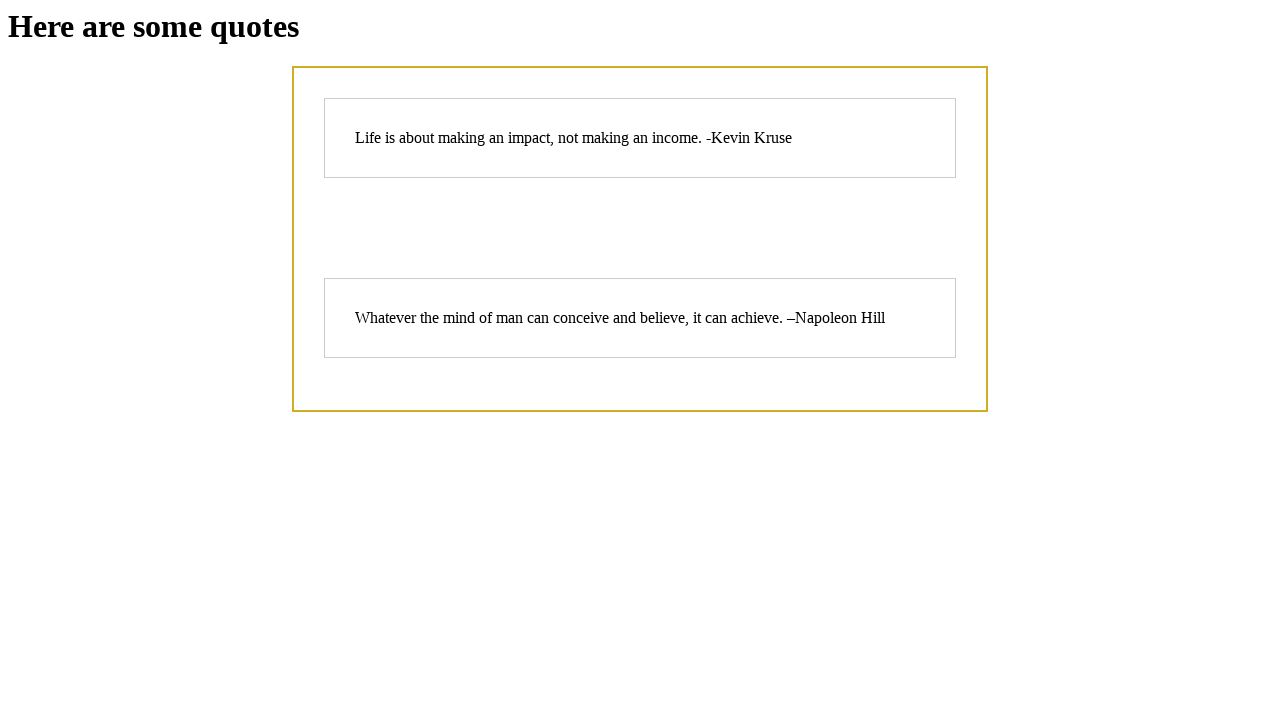

Clicked on infinite scroll container to focus it at (640, 239) on .infinite-scroll
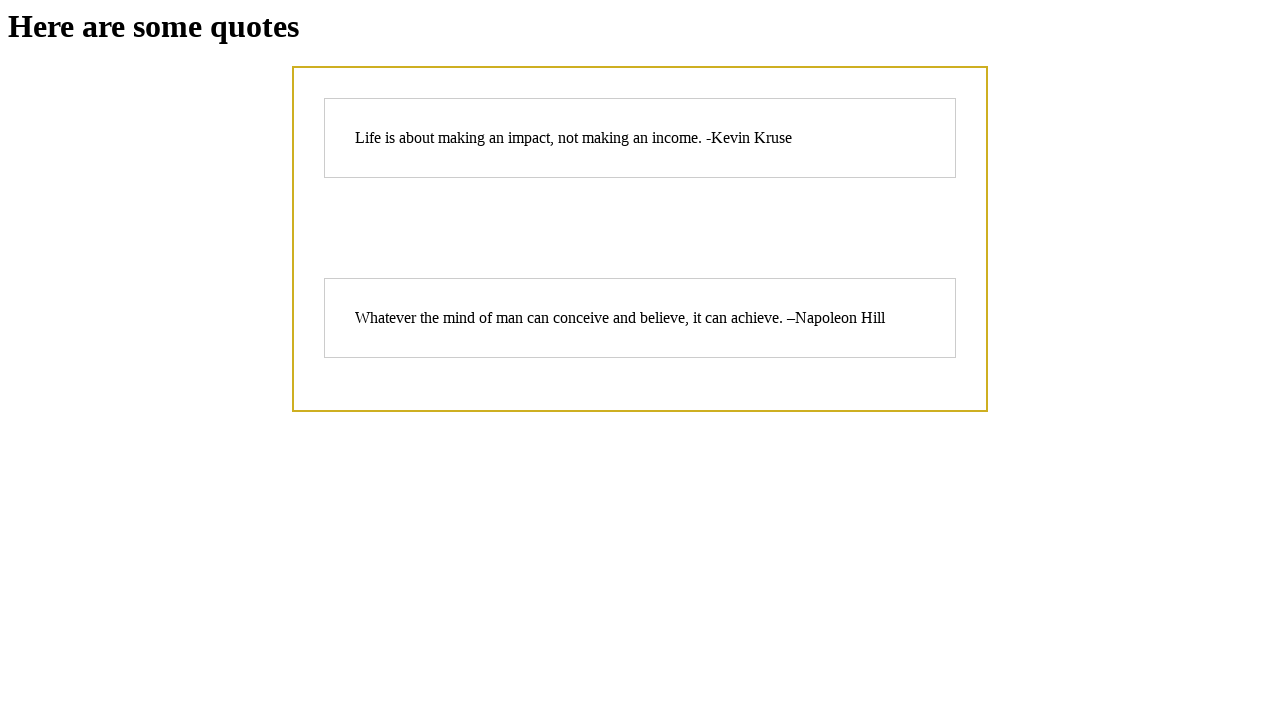

Pressed Page Down key (iteration 1/10)
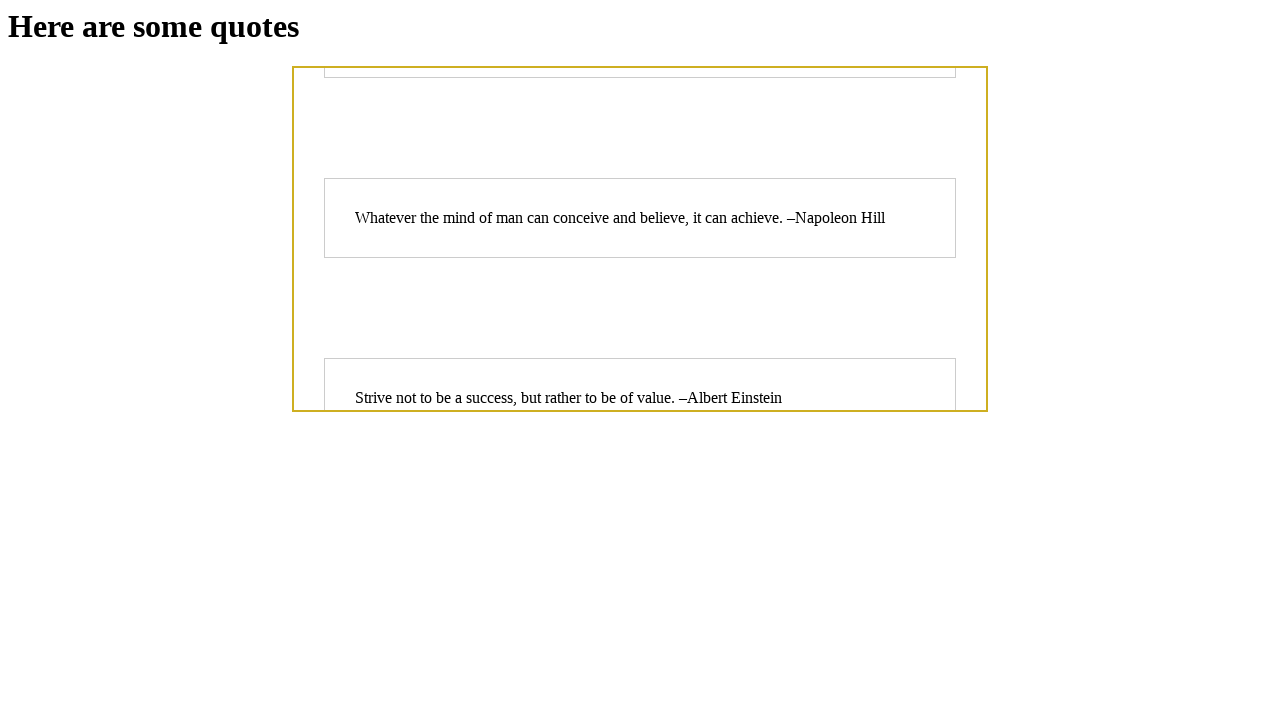

Pressed Page Down key (iteration 2/10)
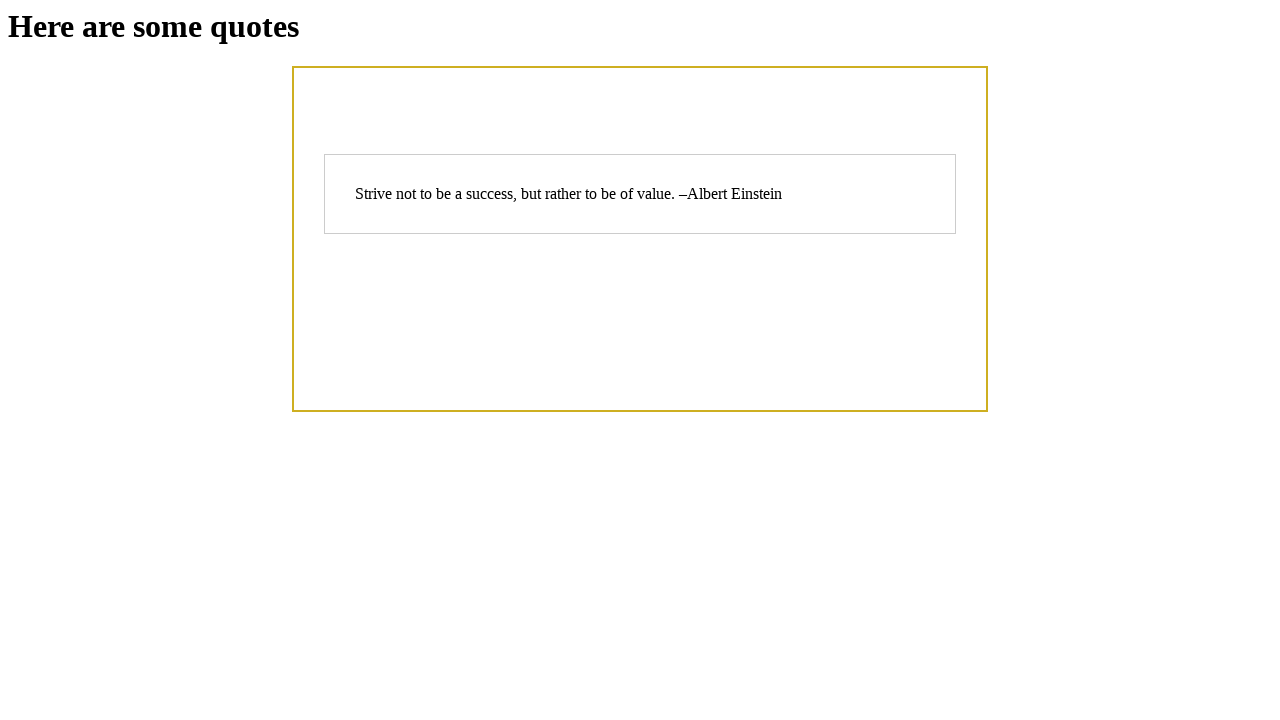

Pressed Page Down key (iteration 3/10)
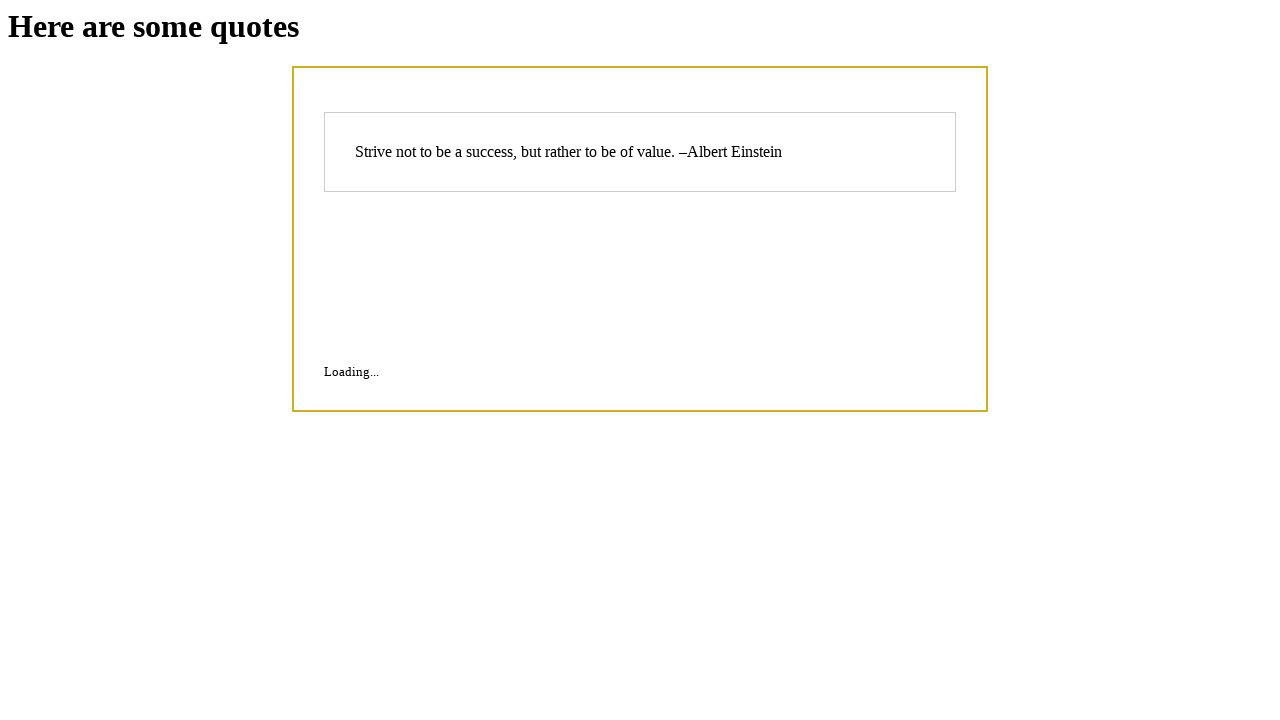

Pressed Page Down key (iteration 4/10)
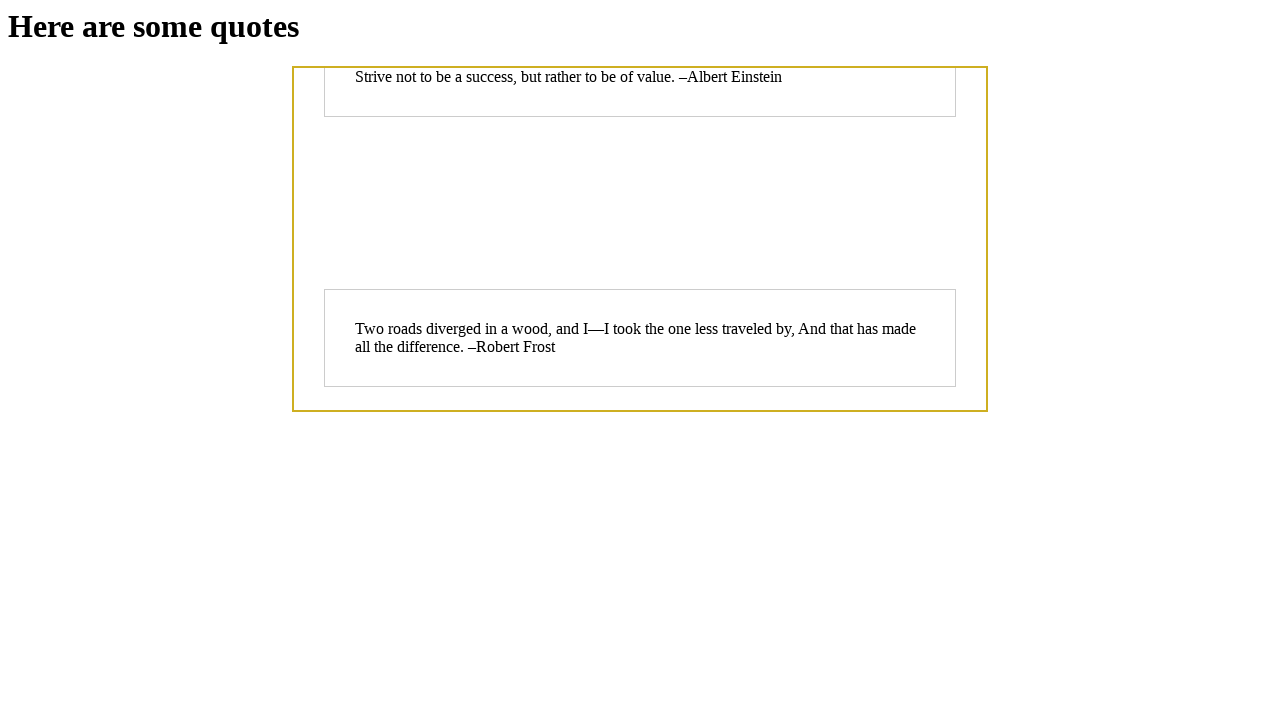

Pressed Page Down key (iteration 5/10)
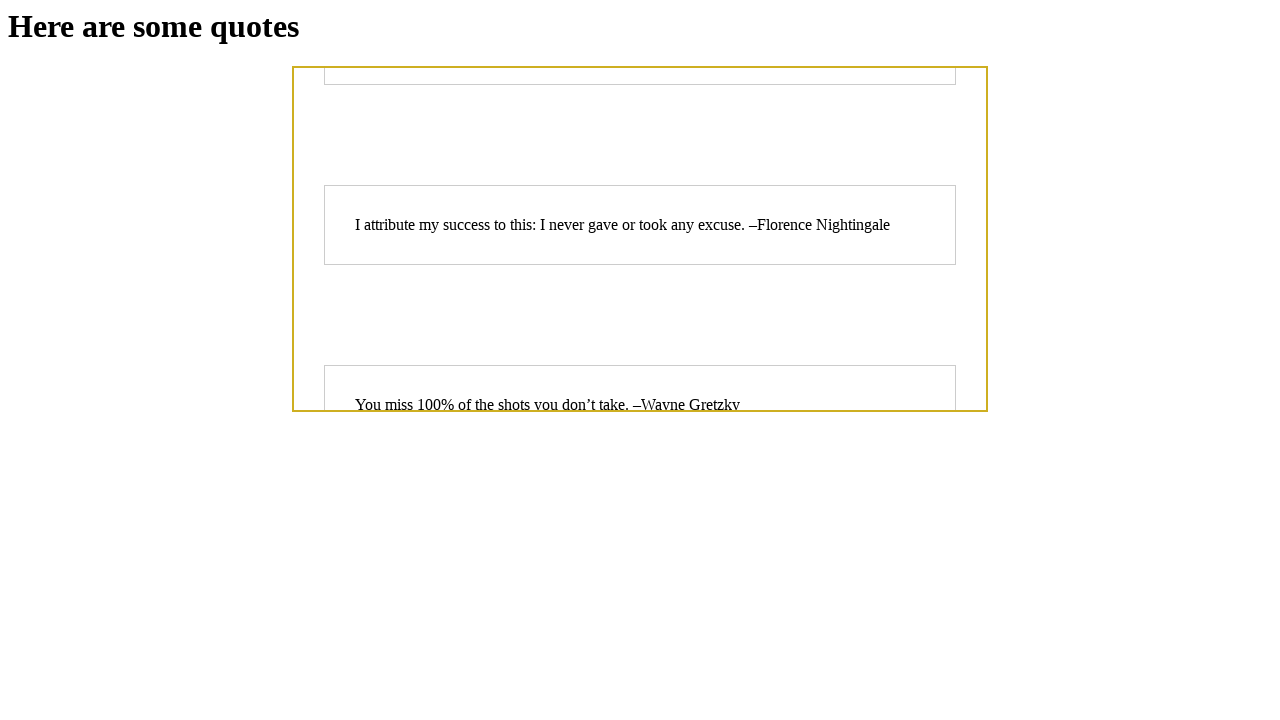

Pressed Page Down key (iteration 6/10)
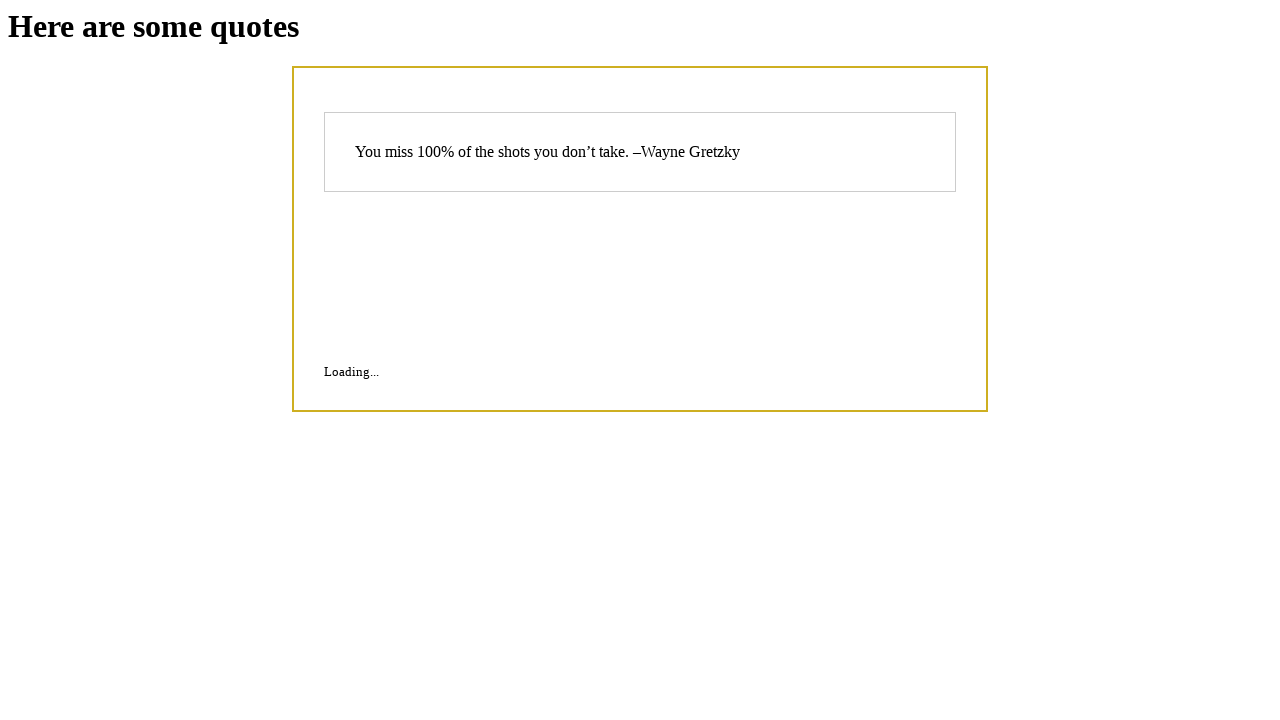

Pressed Page Down key (iteration 7/10)
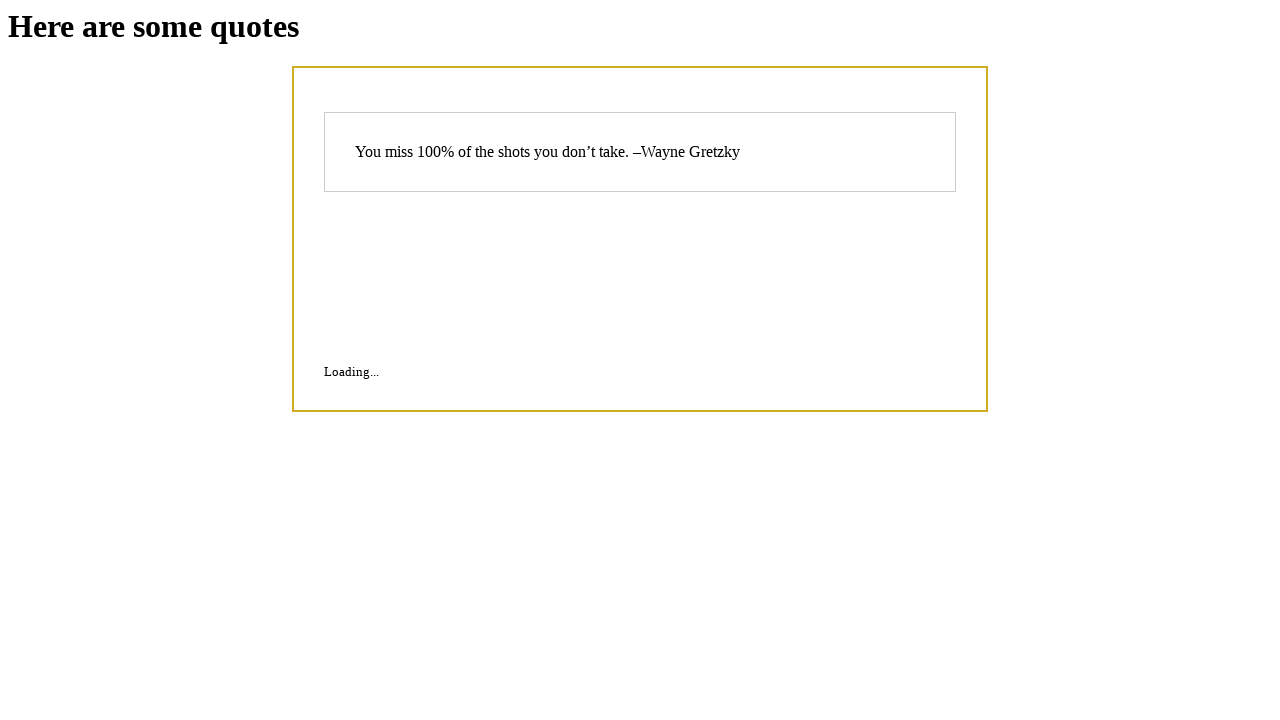

Pressed Page Down key (iteration 8/10)
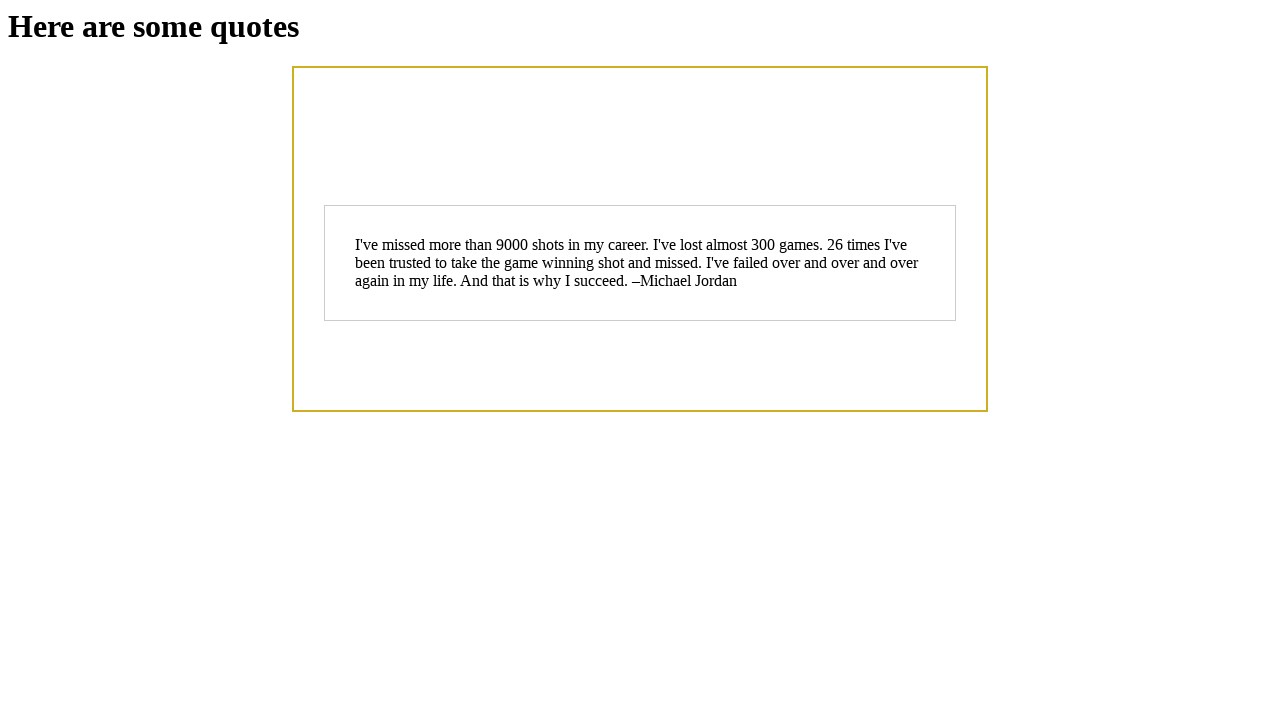

Pressed Page Down key (iteration 9/10)
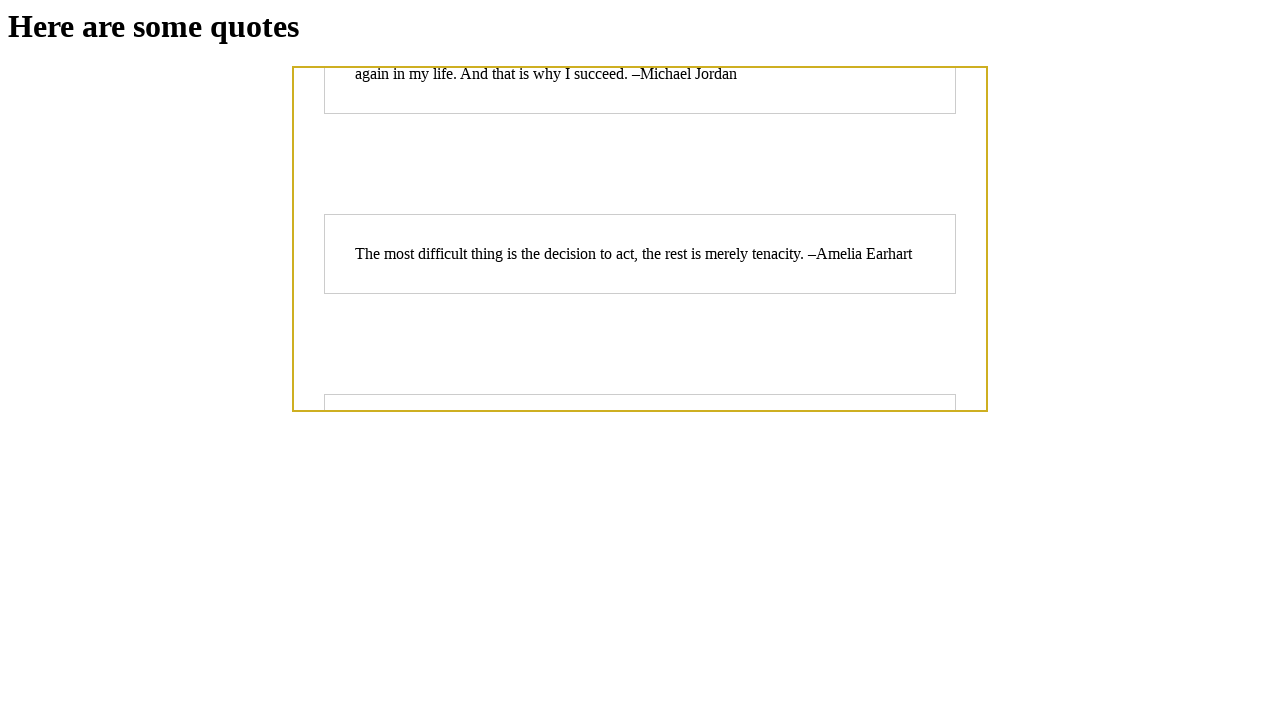

Pressed Page Down key (iteration 10/10)
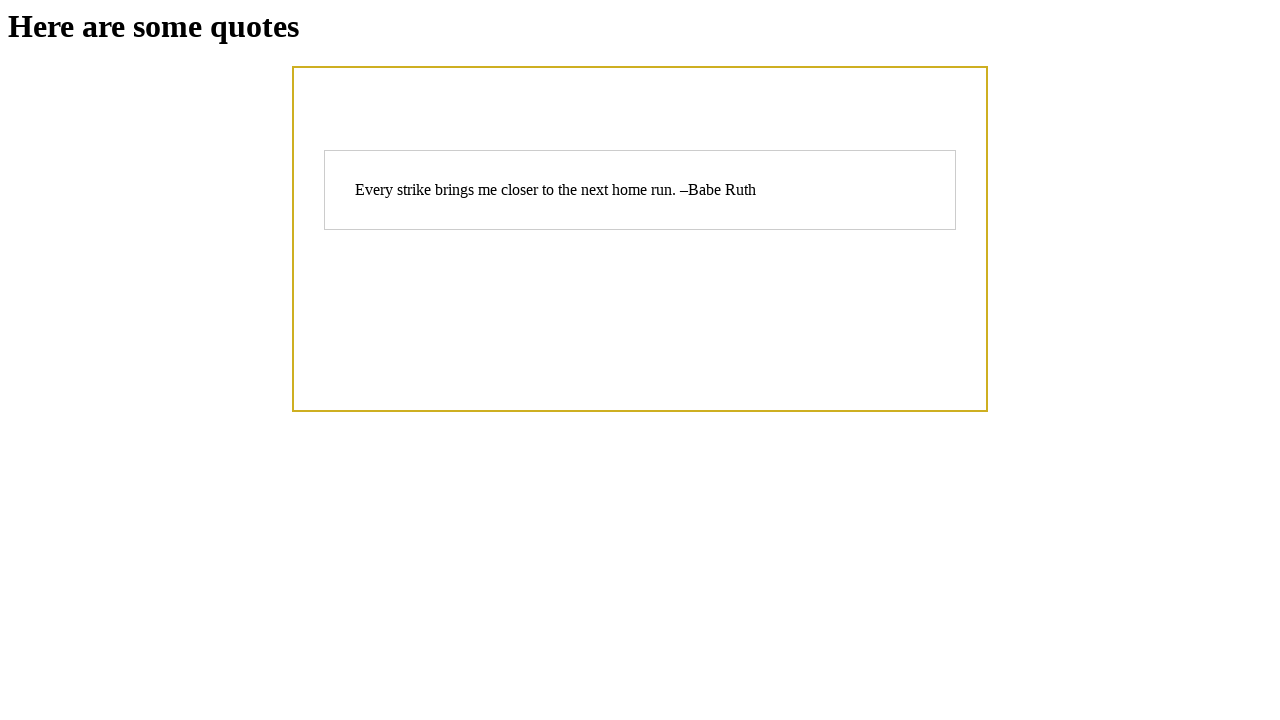

Waited 1000ms for new content to load
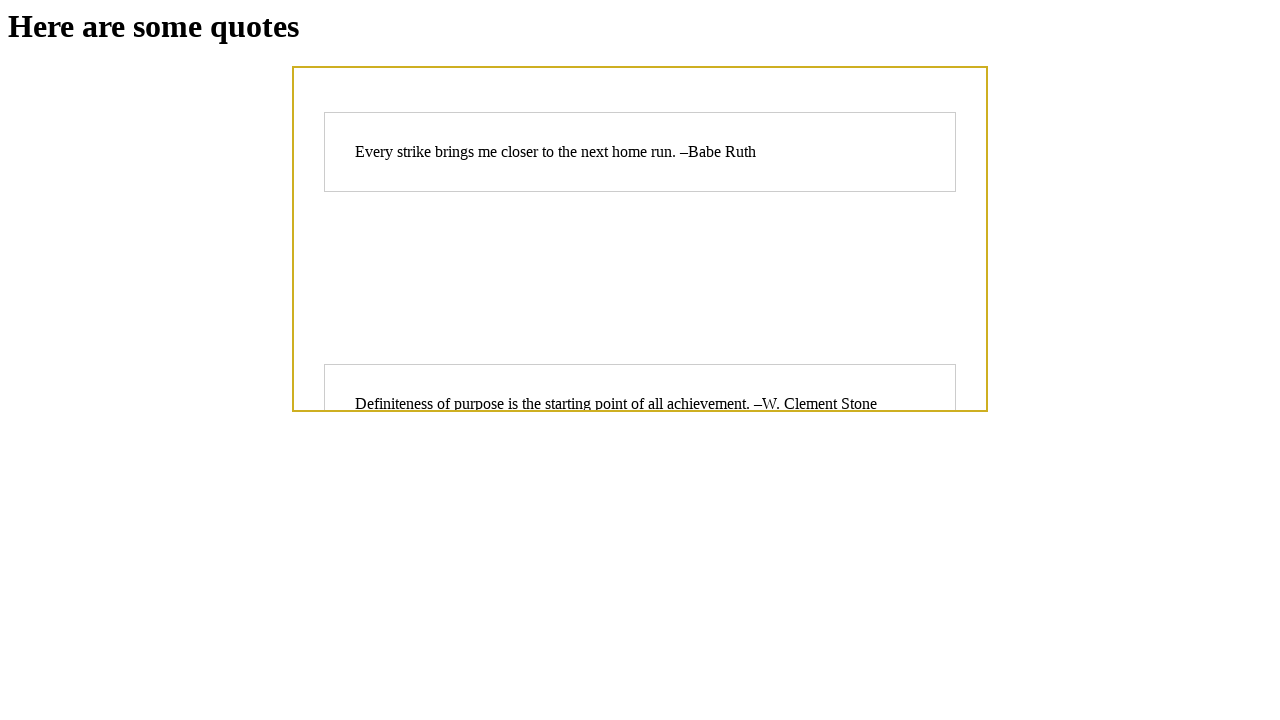

Verified quote elements are present on page
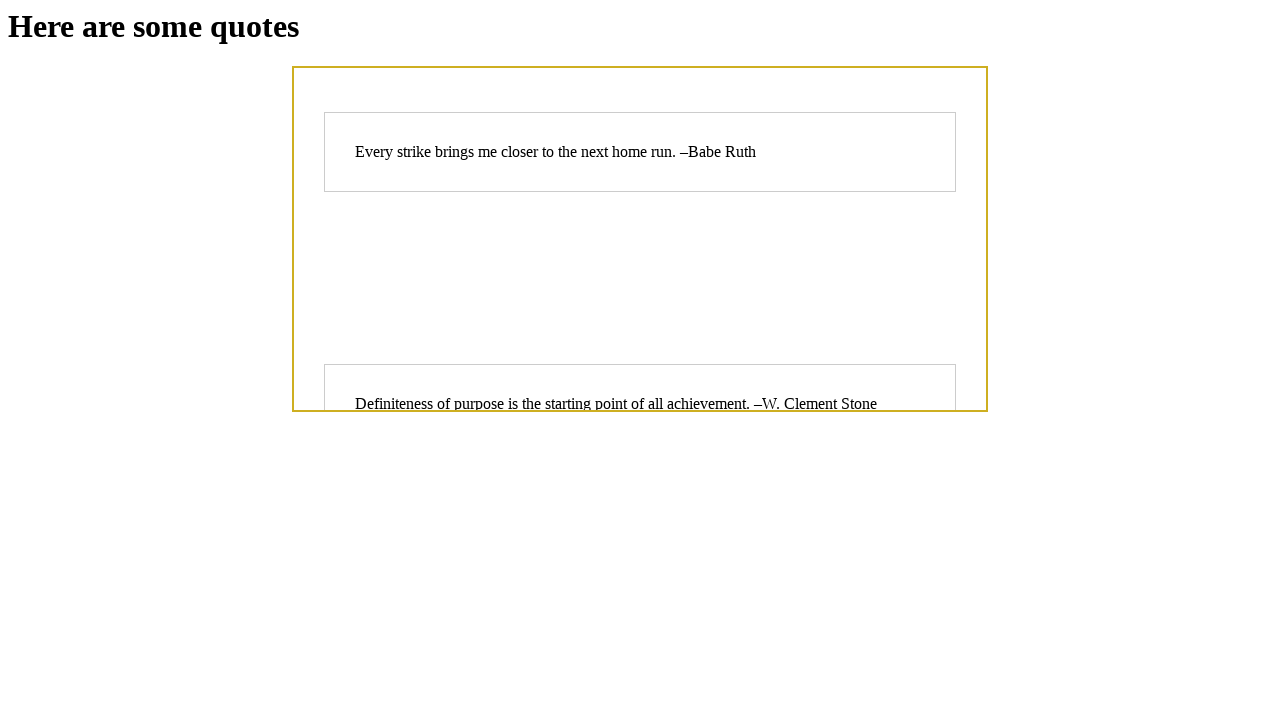

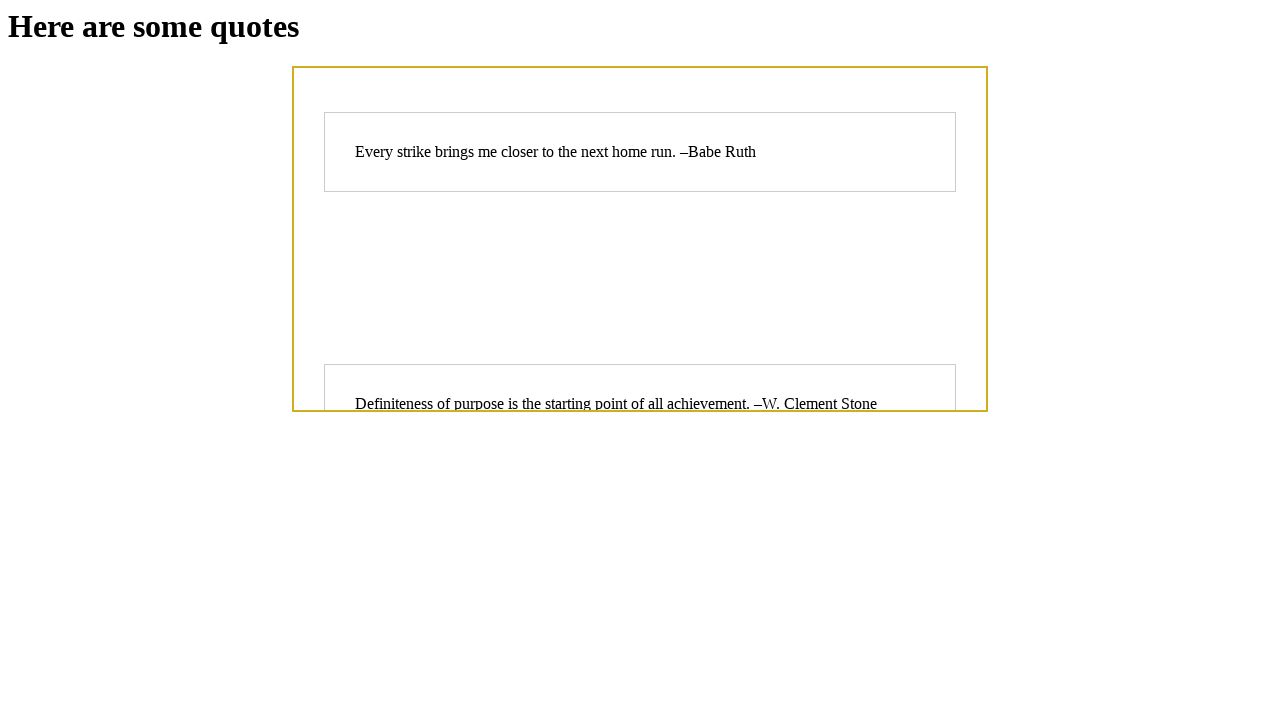